Navigates to the Automation Practice page and verifies that the browser landed on the correct URL.

Starting URL: https://rahulshettyacademy.com/AutomationPractice/

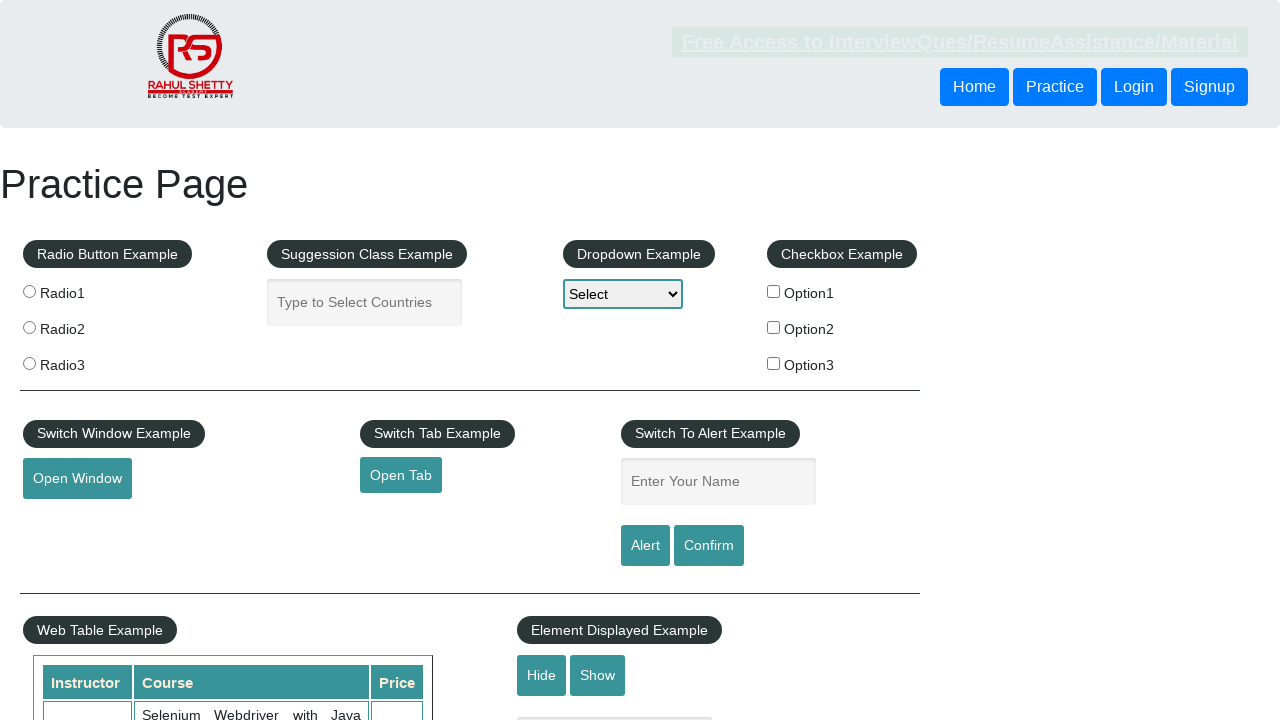

Page fully loaded - DOM content ready
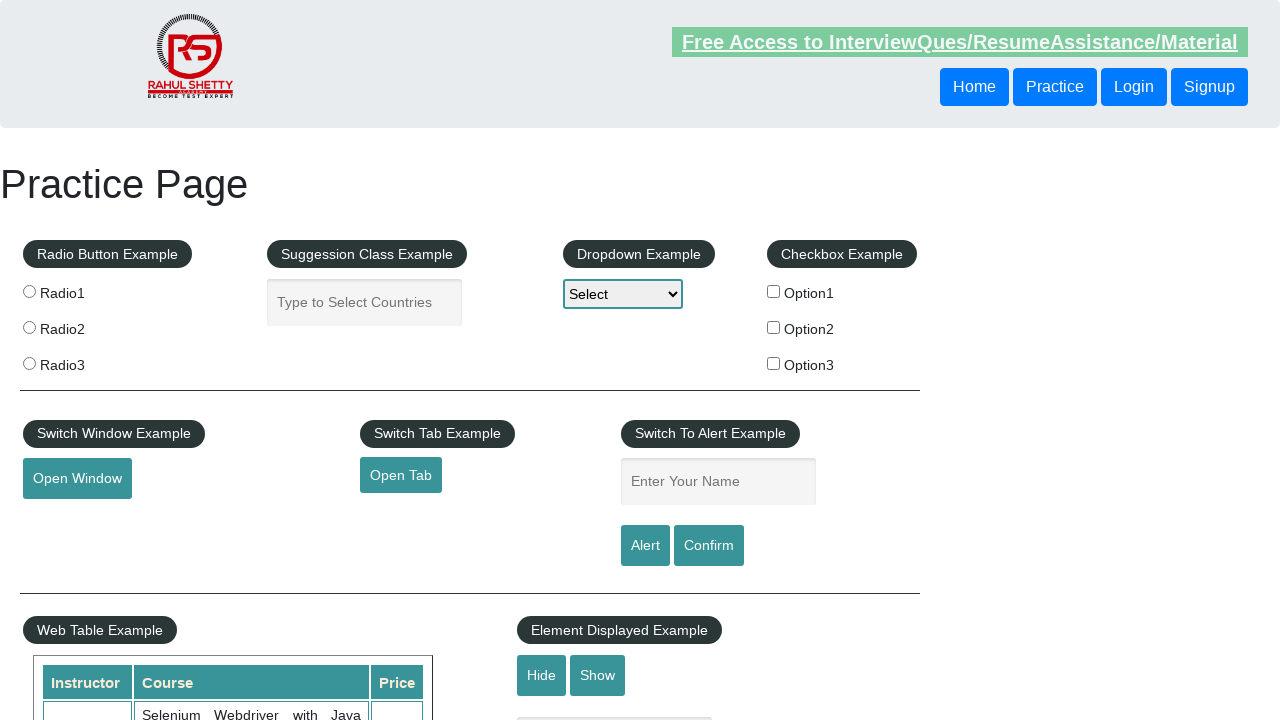

Verified browser landed on correct URL: https://rahulshettyacademy.com/AutomationPractice/
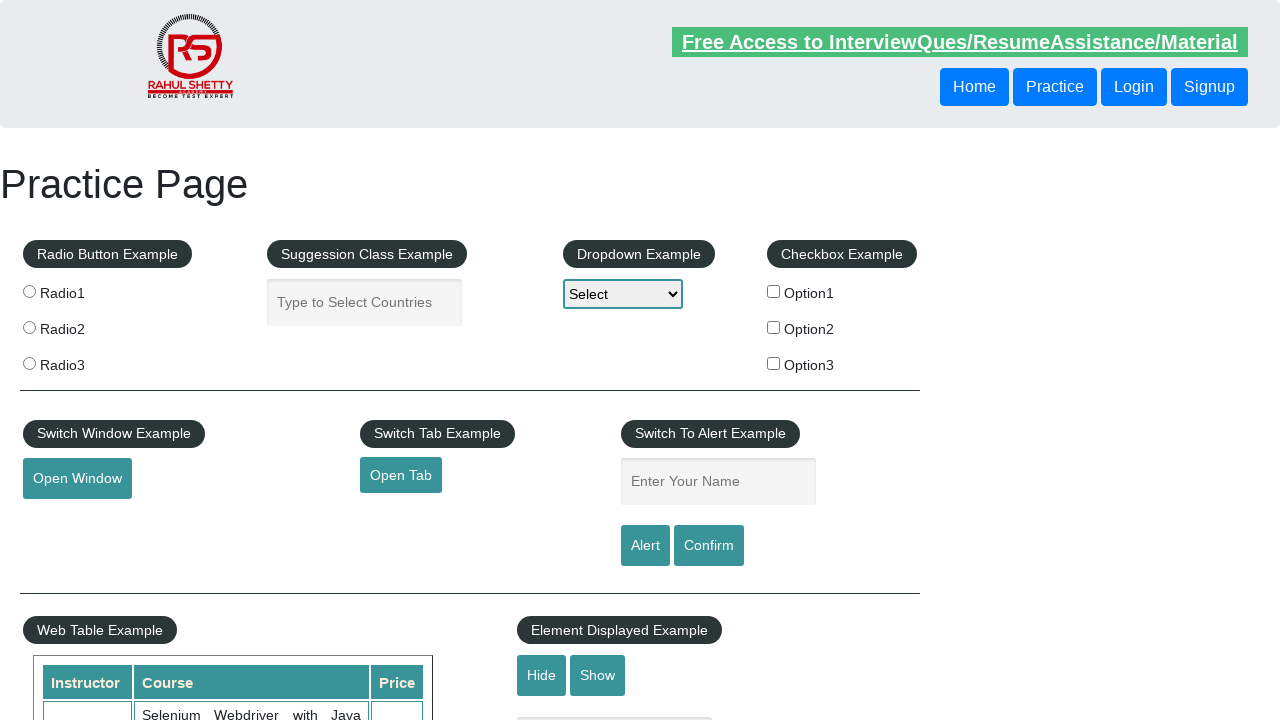

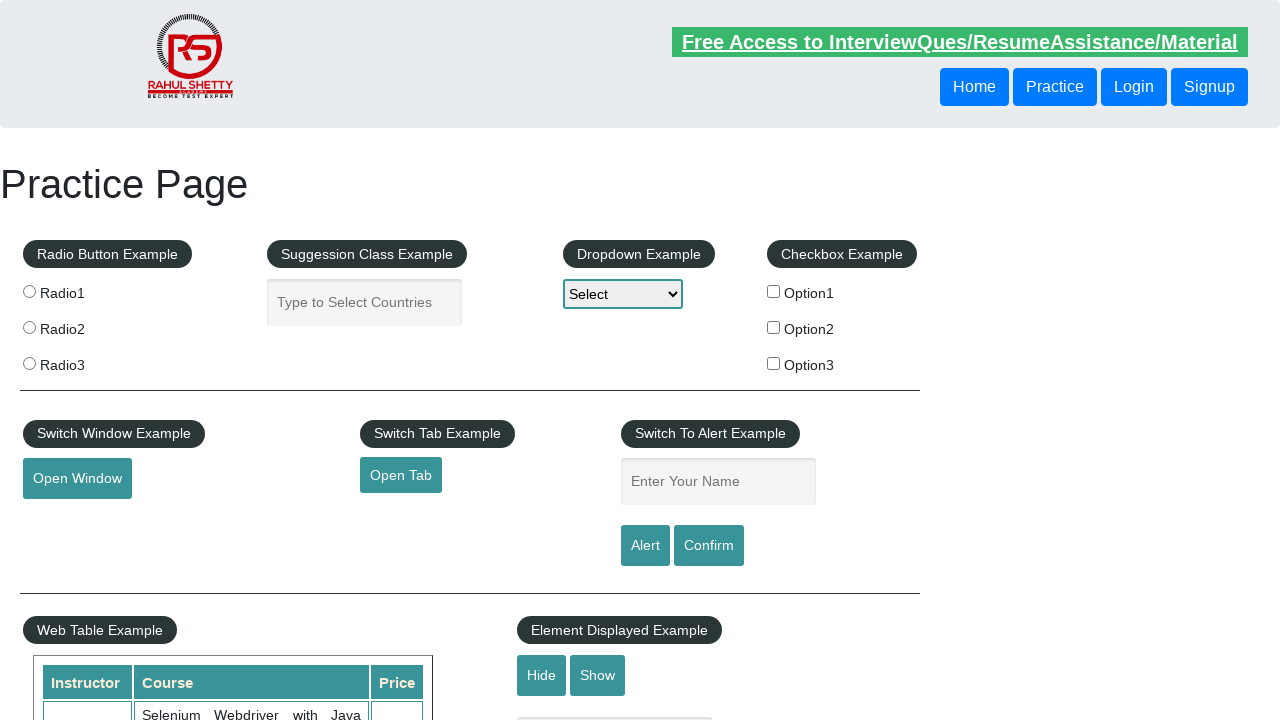